Tests autocomplete dropdown functionality by typing "Unit", navigating through dropdown options using keyboard, and selecting "United States (USA)"

Starting URL: https://rahulshettyacademy.com/AutomationPractice/

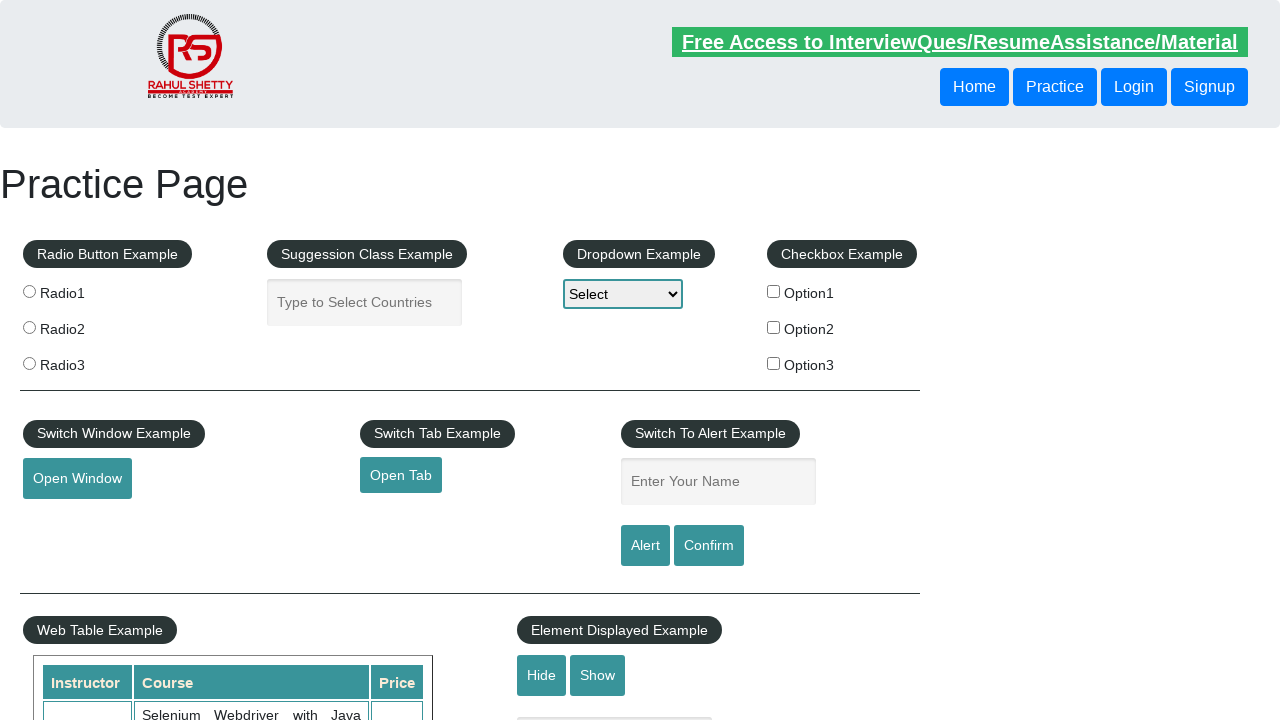

Typed 'Unit' in the autocomplete field on #autocomplete
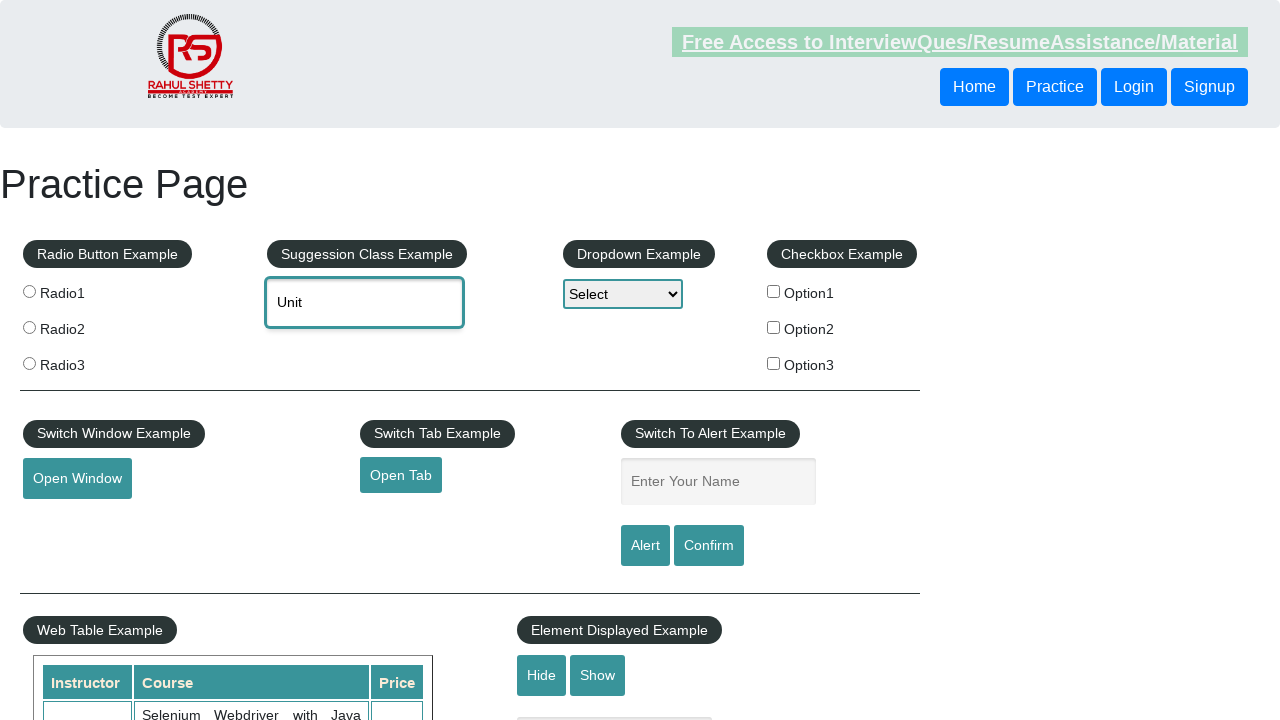

Autocomplete dropdown appeared with menu items
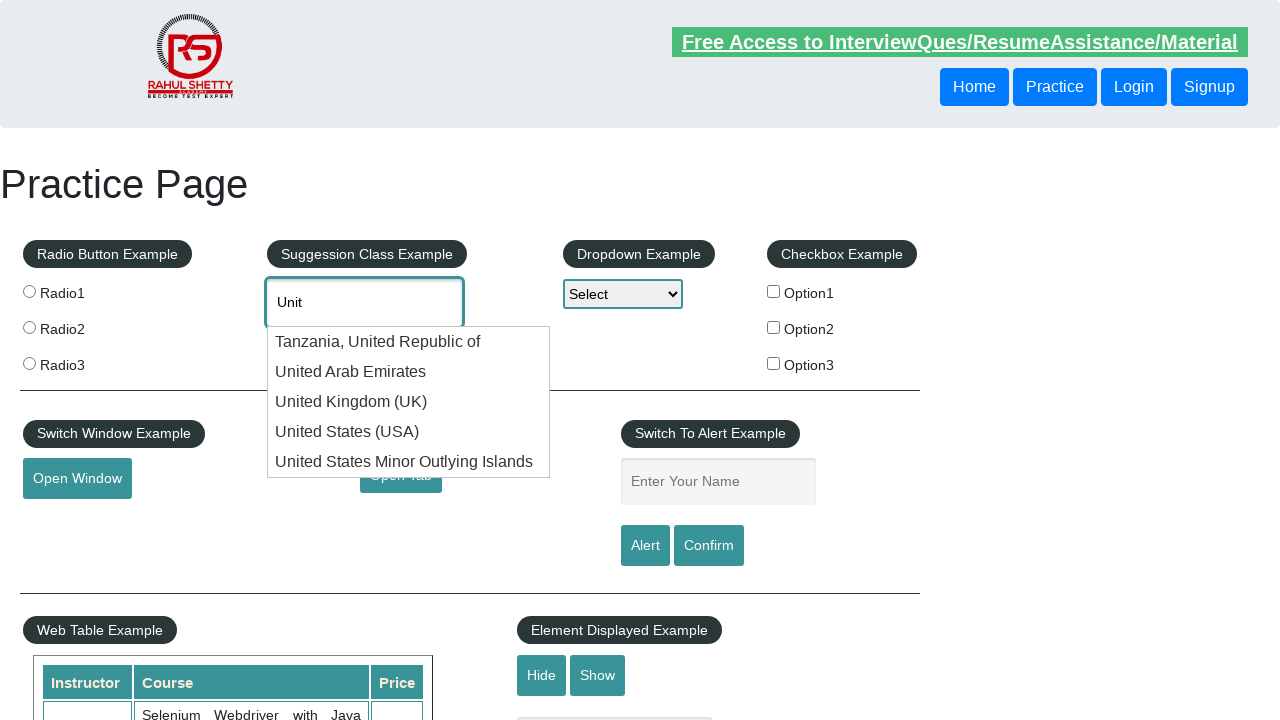

Pressed ArrowDown to navigate dropdown
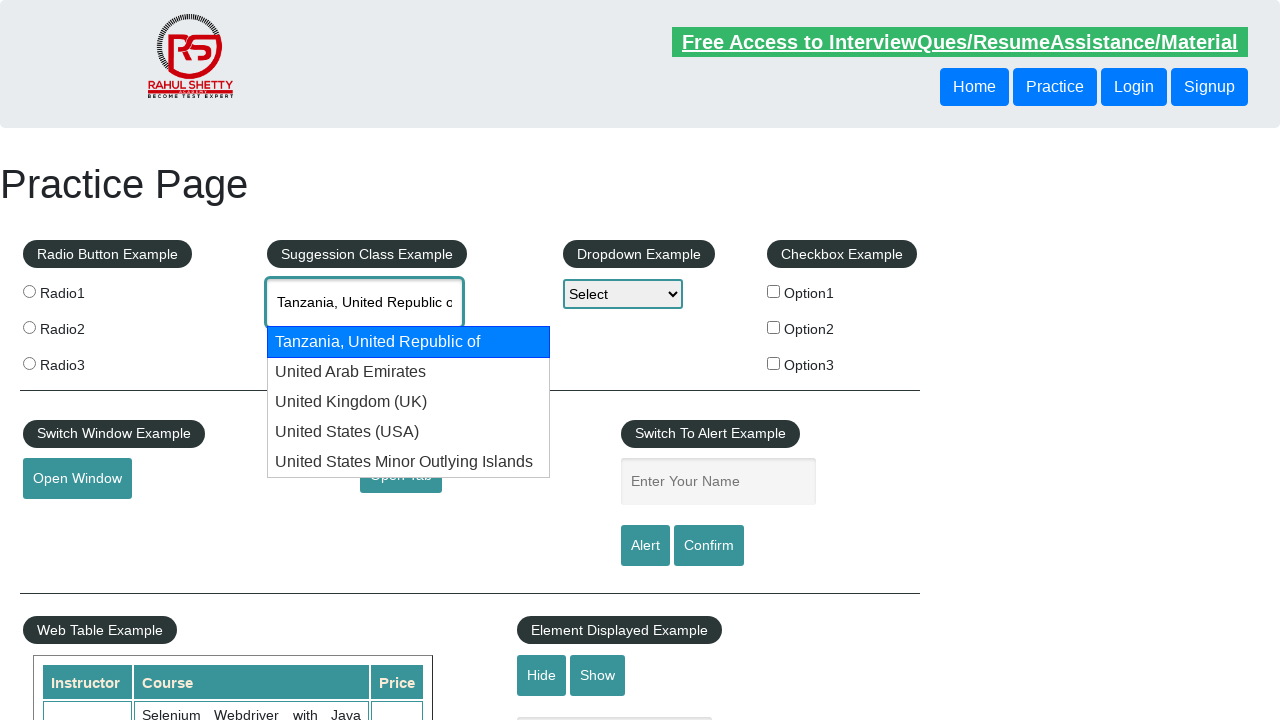

Retrieved all dropdown items (count: 5)
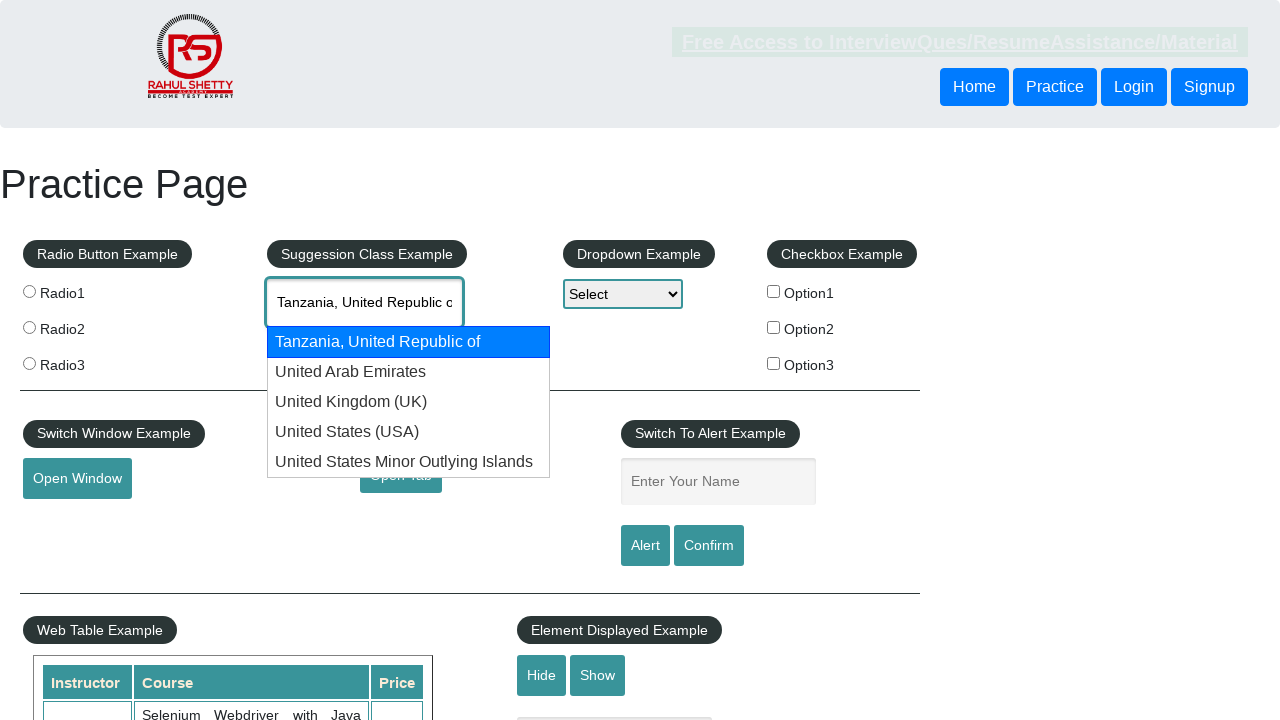

Pressed ArrowDown to navigate to next dropdown item (1)
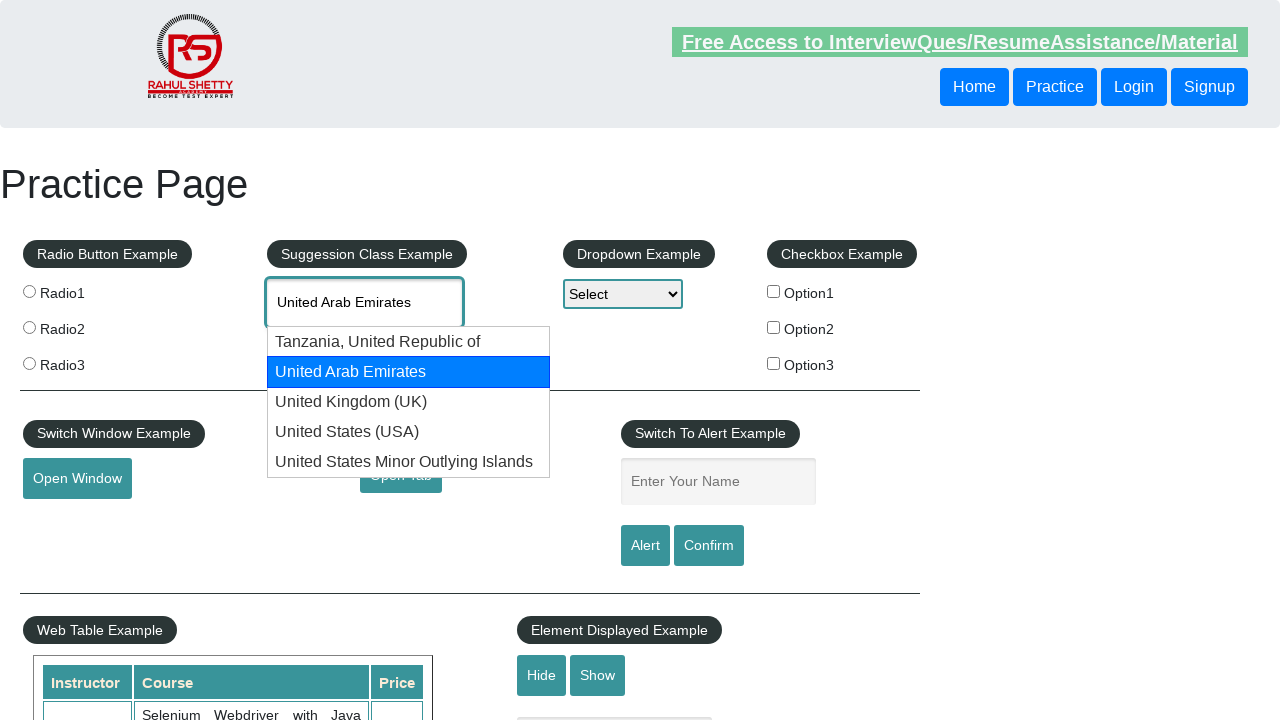

Waited 500ms before moving to next item
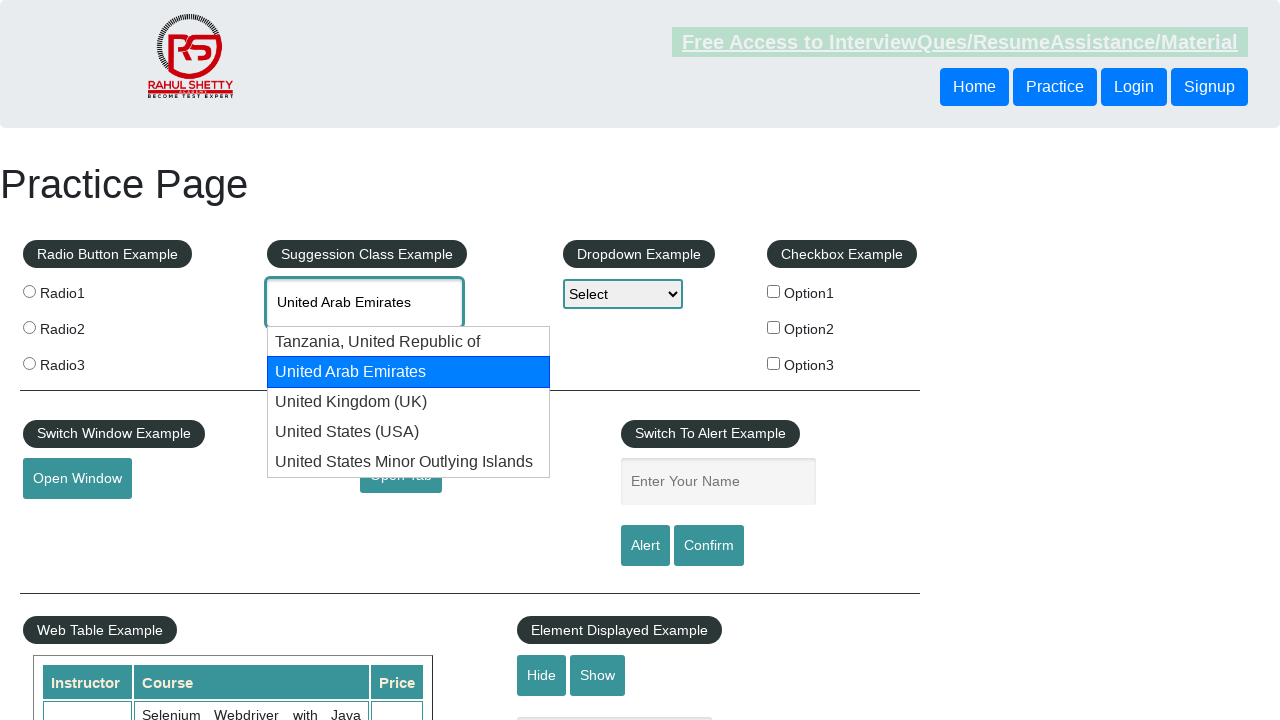

Pressed ArrowDown to navigate to next dropdown item (2)
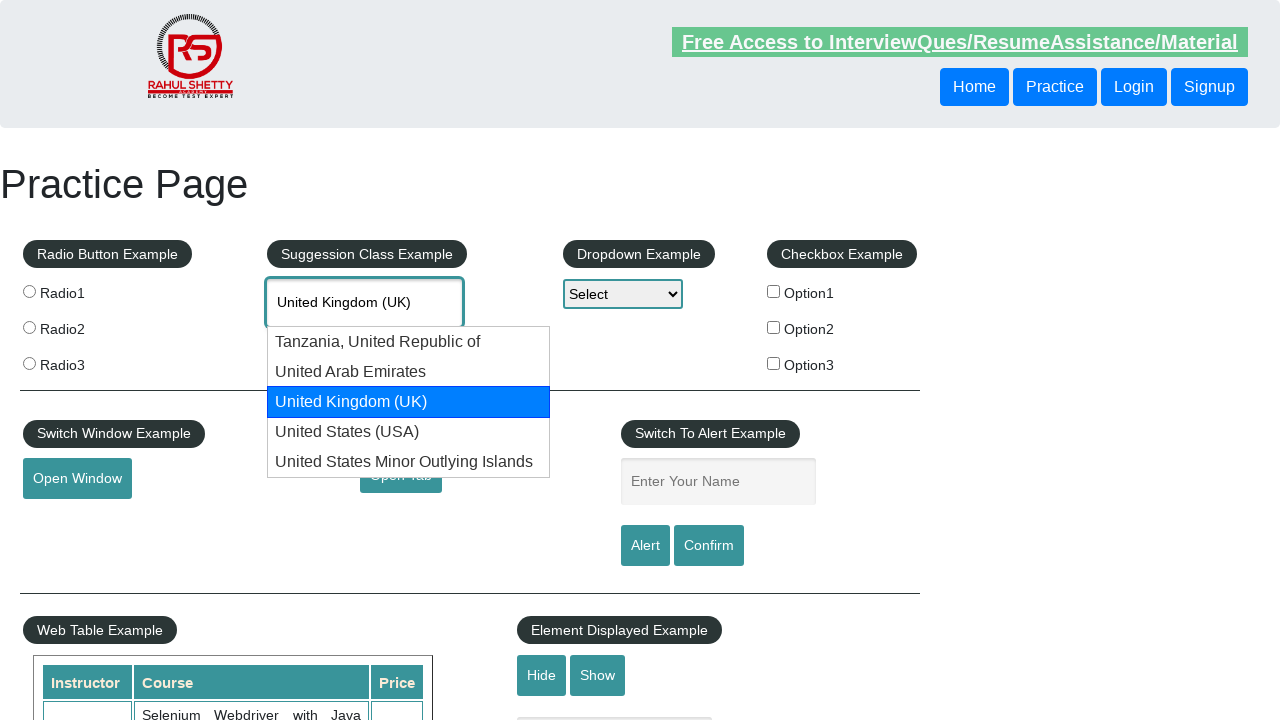

Waited 500ms before moving to next item
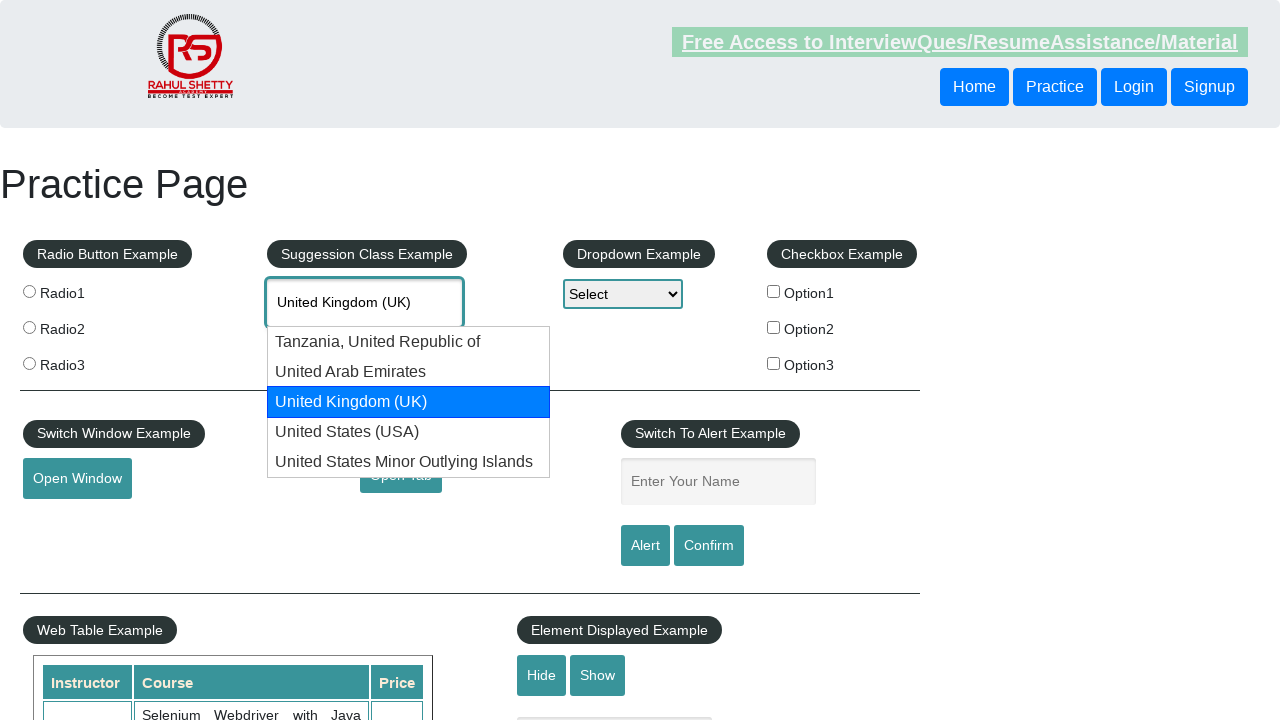

Pressed ArrowDown to navigate to next dropdown item (3)
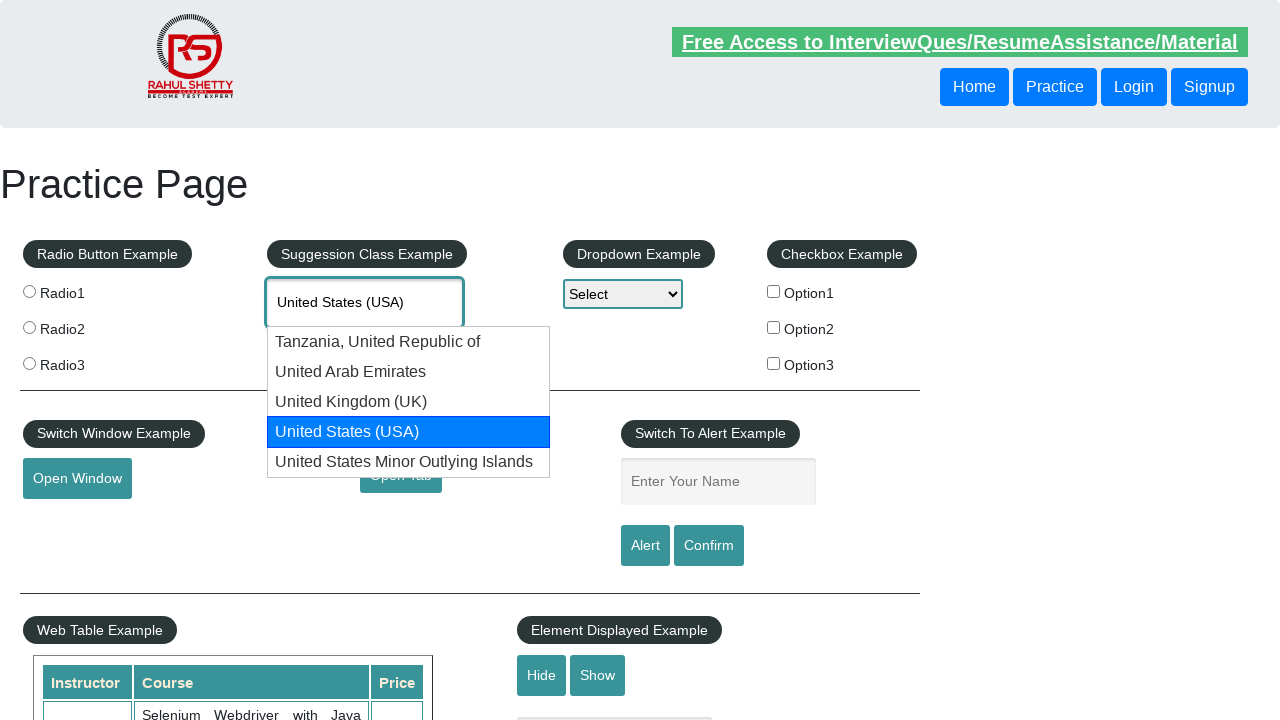

Waited 500ms before moving to next item
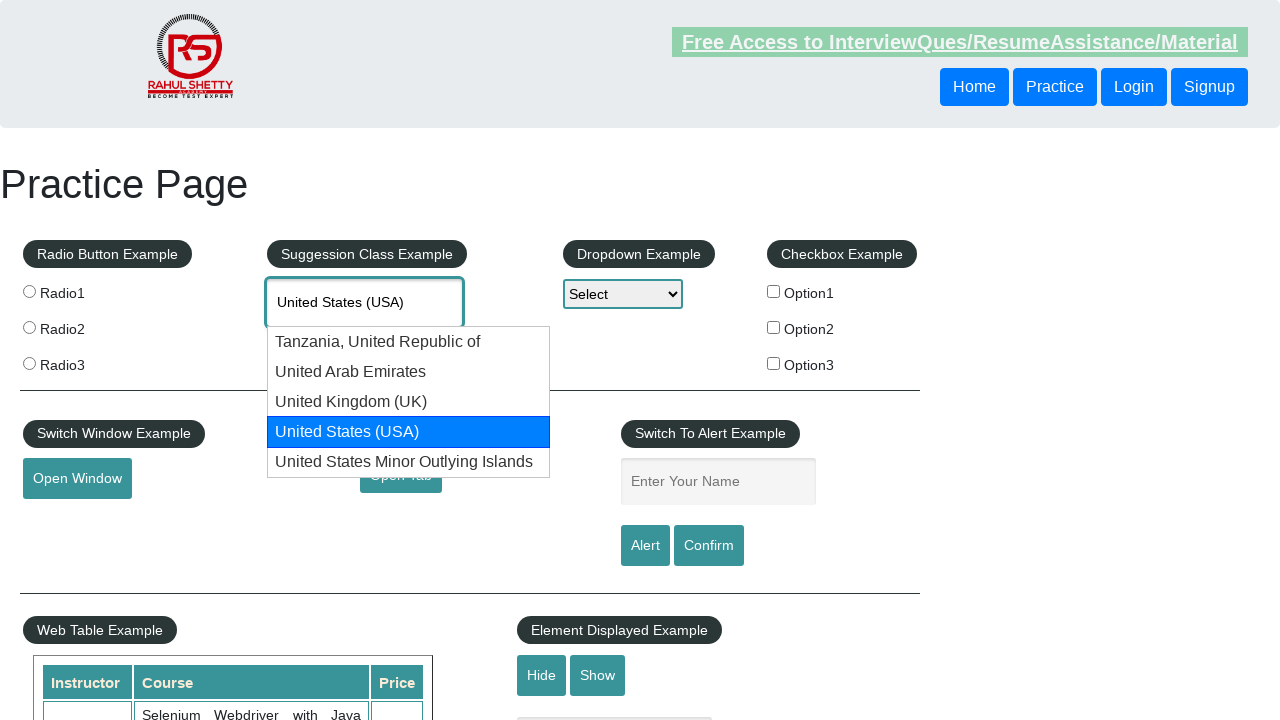

Found 'USA' in dropdown item 3, pressed Tab to select 'United States (USA)'
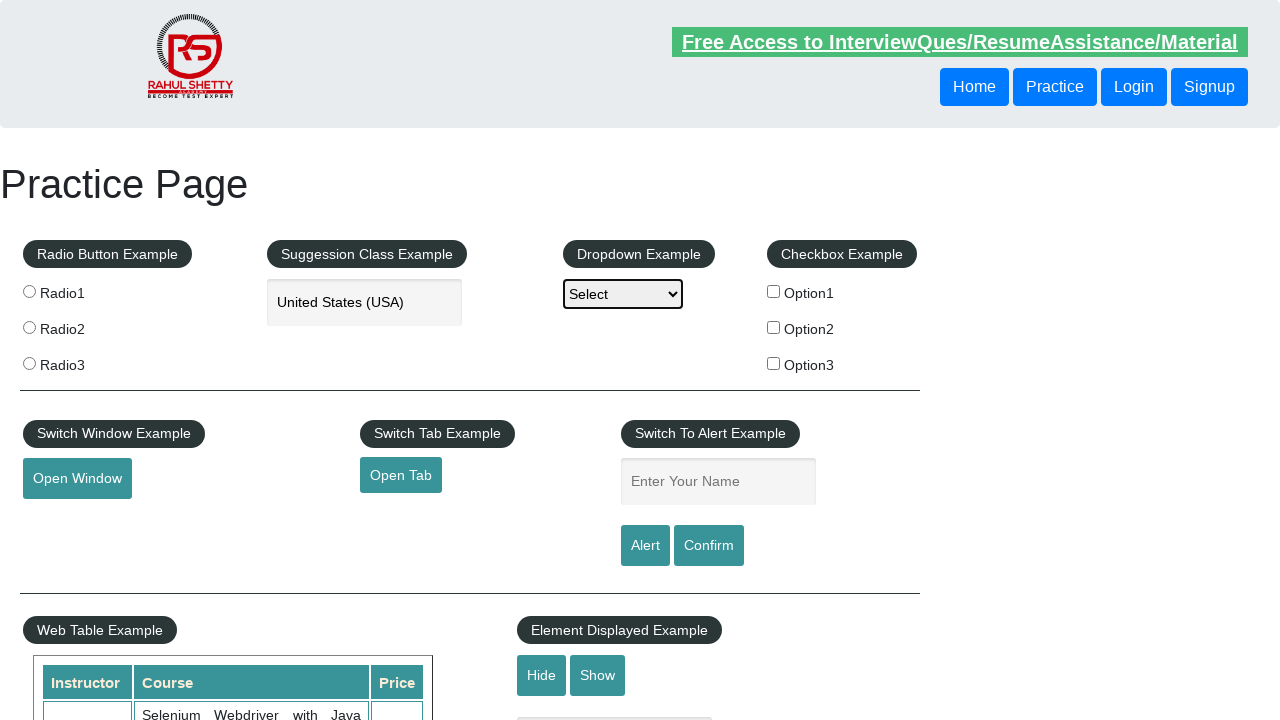

Verified that autocomplete field contains 'United States (USA)'
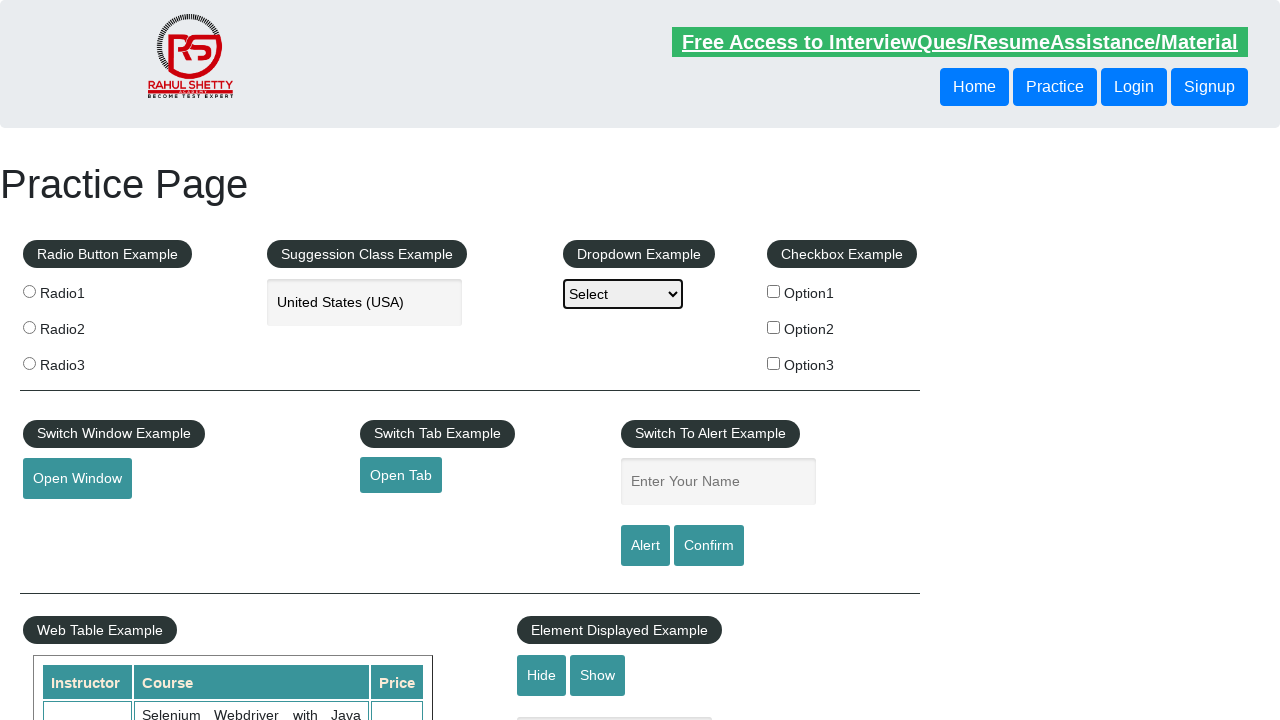

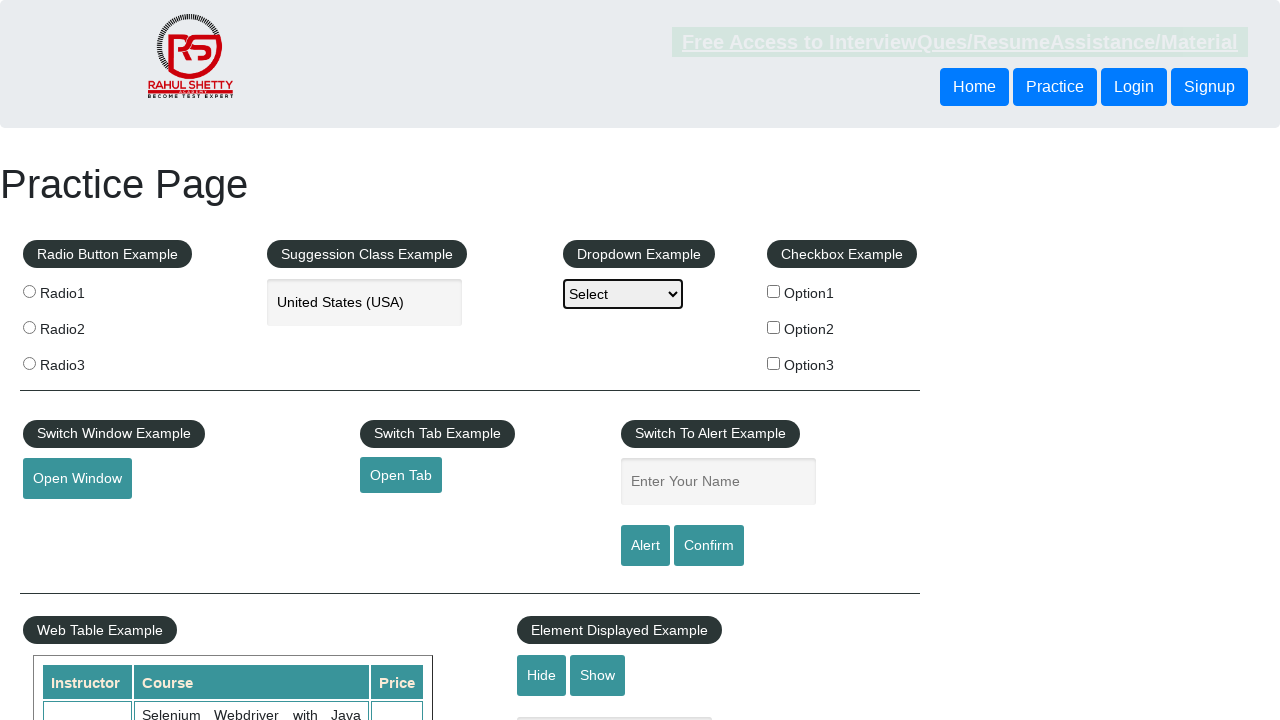